Navigates to the omayo blogspot page and retrieves the window handle of the current window

Starting URL: http://omayo.blogspot.com/

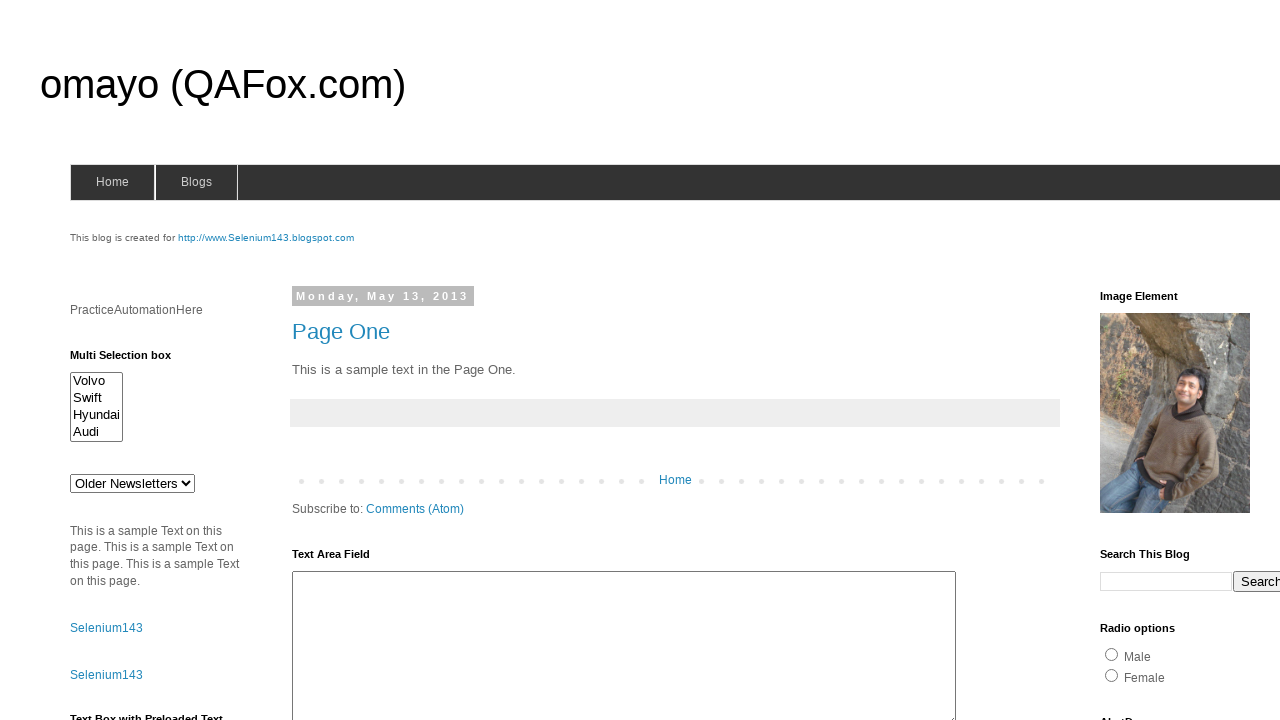

Navigated to omayo.blogspot.com
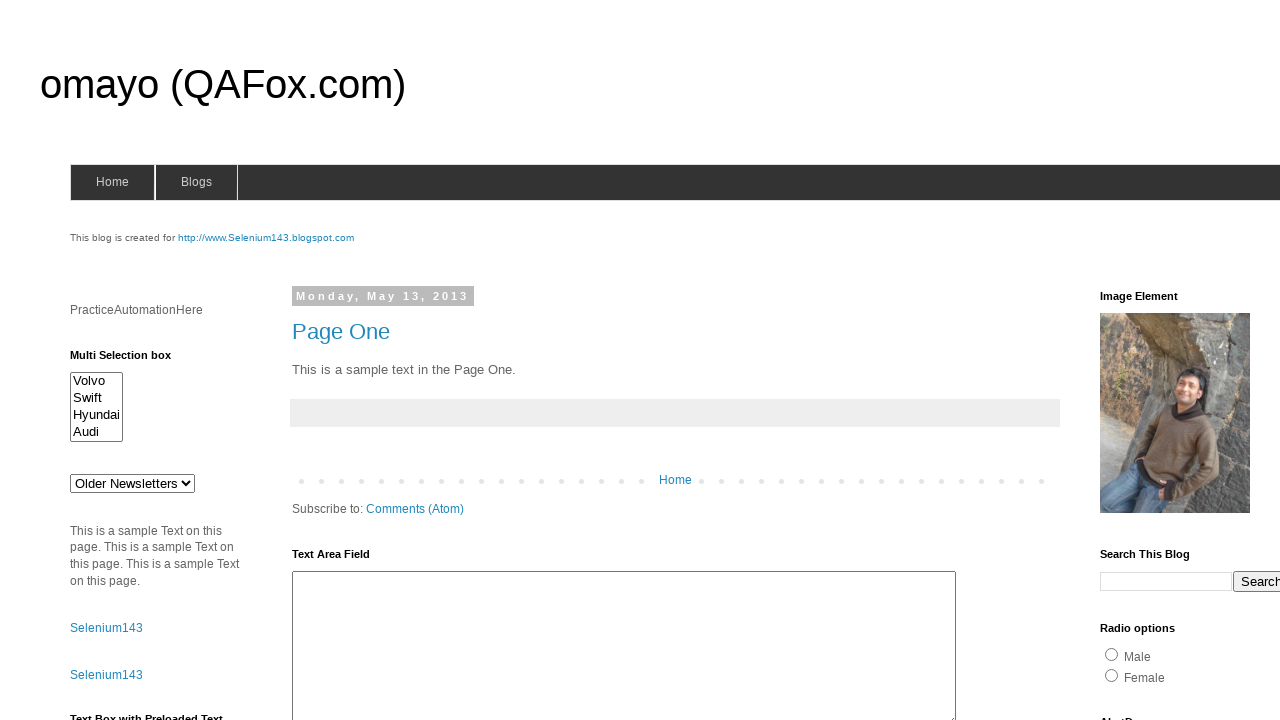

Page loaded to domcontentloaded state
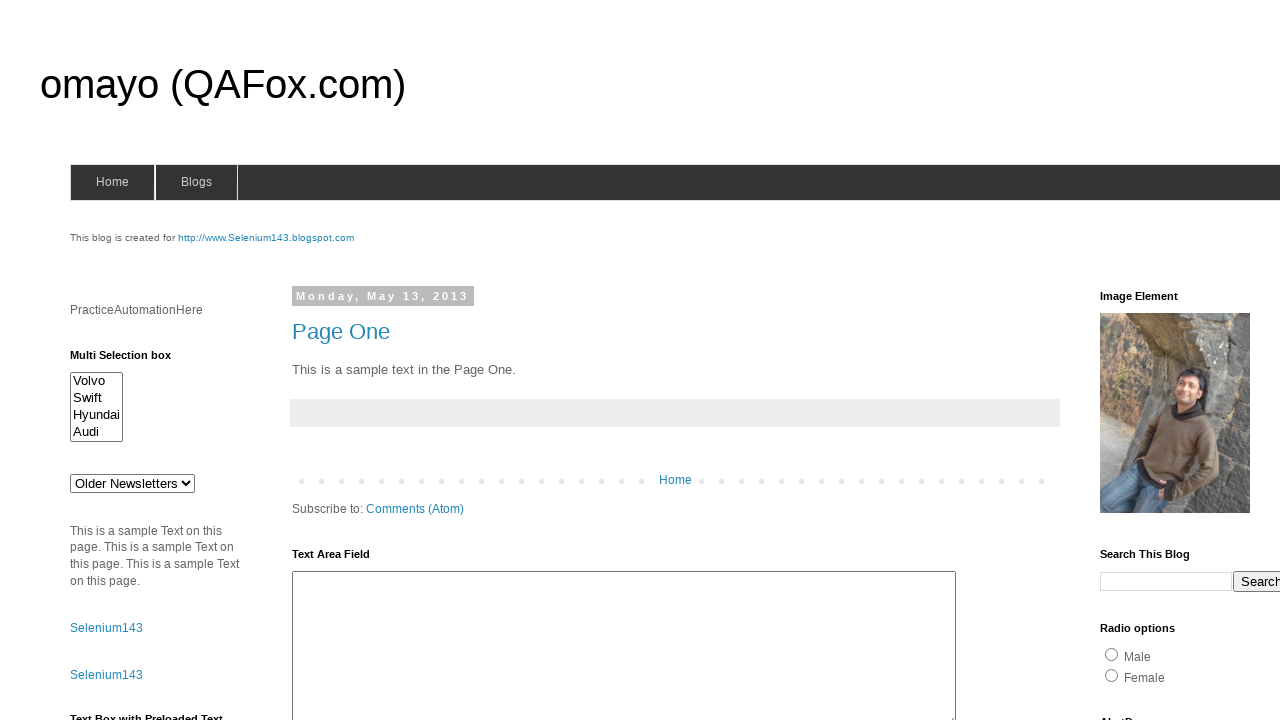

Retrieved current window handle (page object)
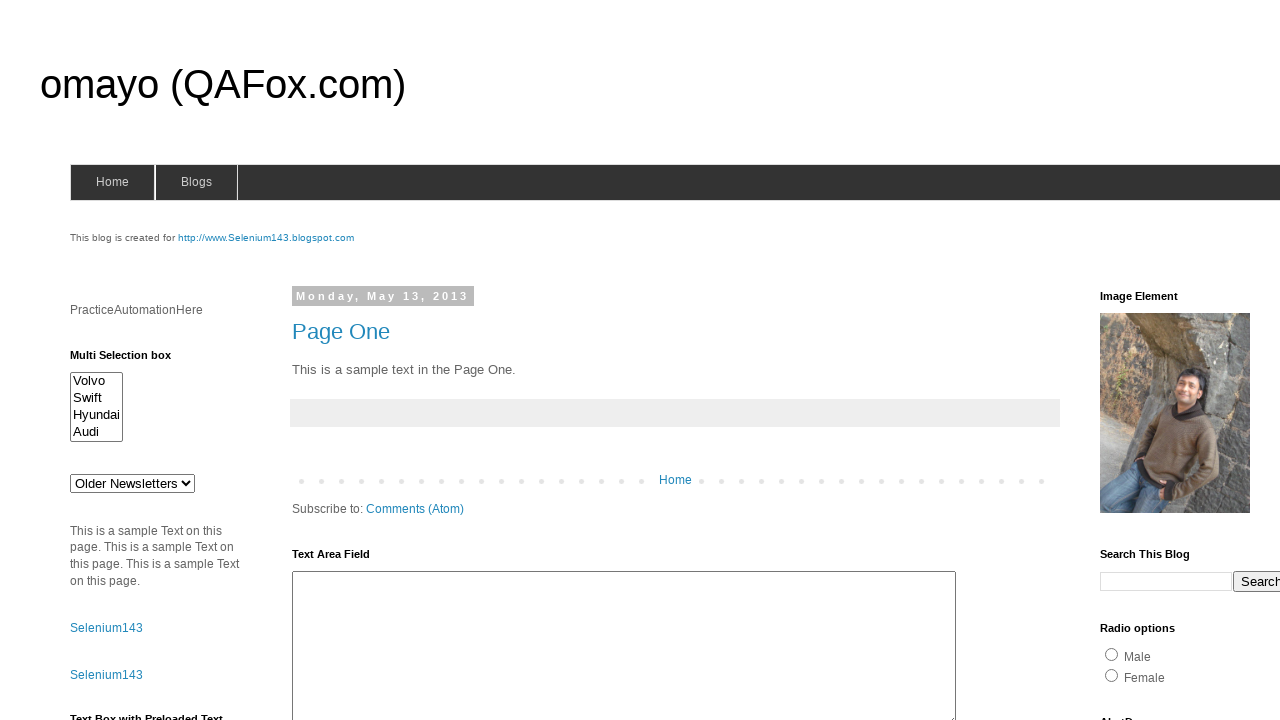

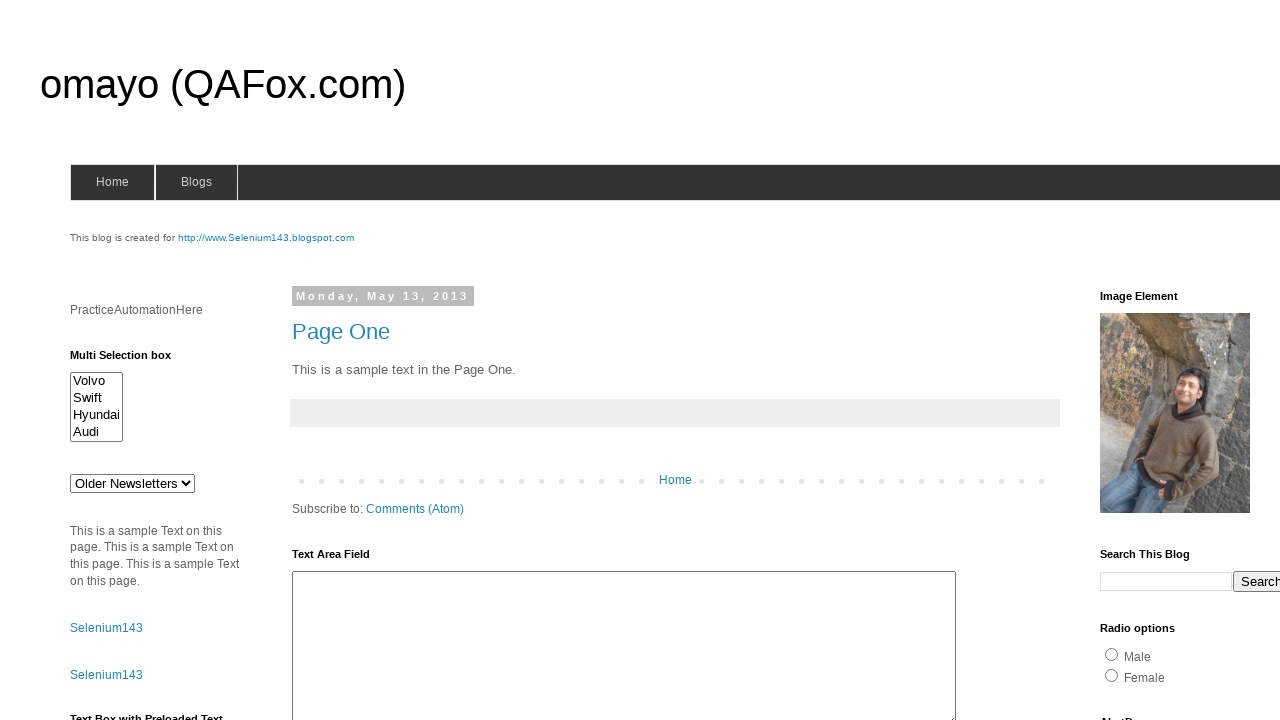